Navigates to an Angular demo application and clicks the library button to test navigation functionality

Starting URL: https://rahulshettyacademy.com/angularAppdemo/

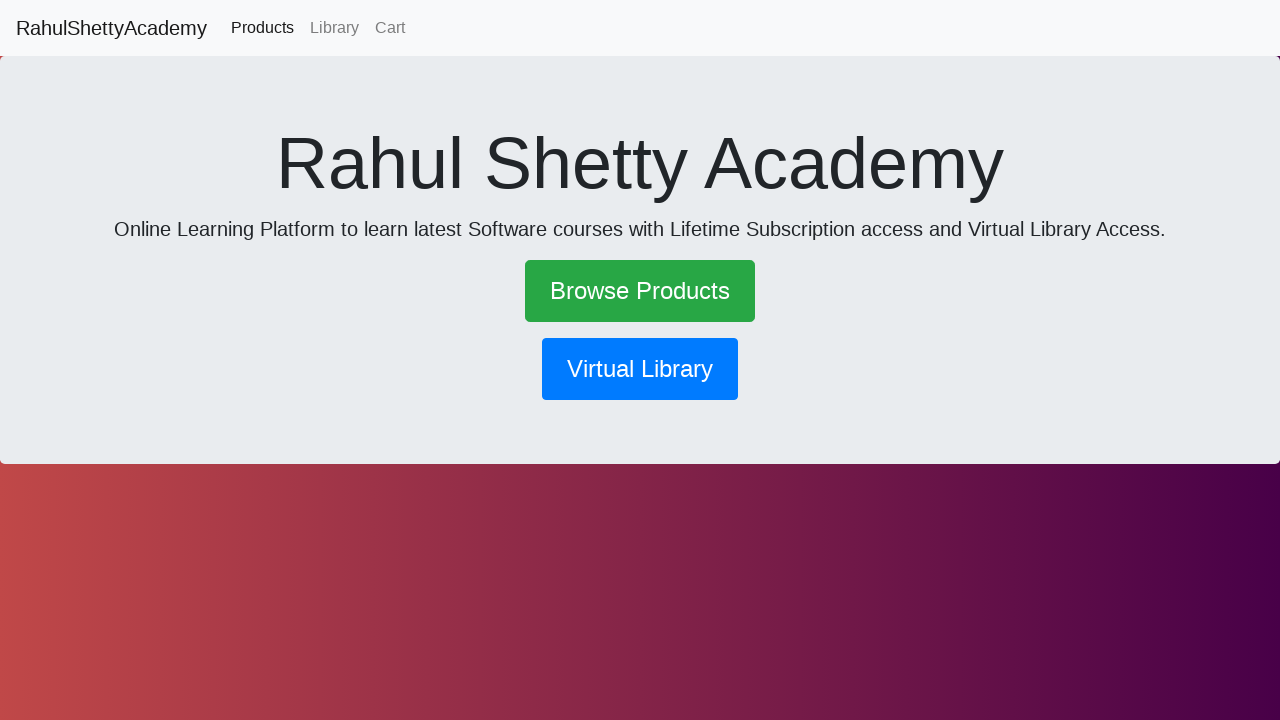

Navigated to Angular demo application
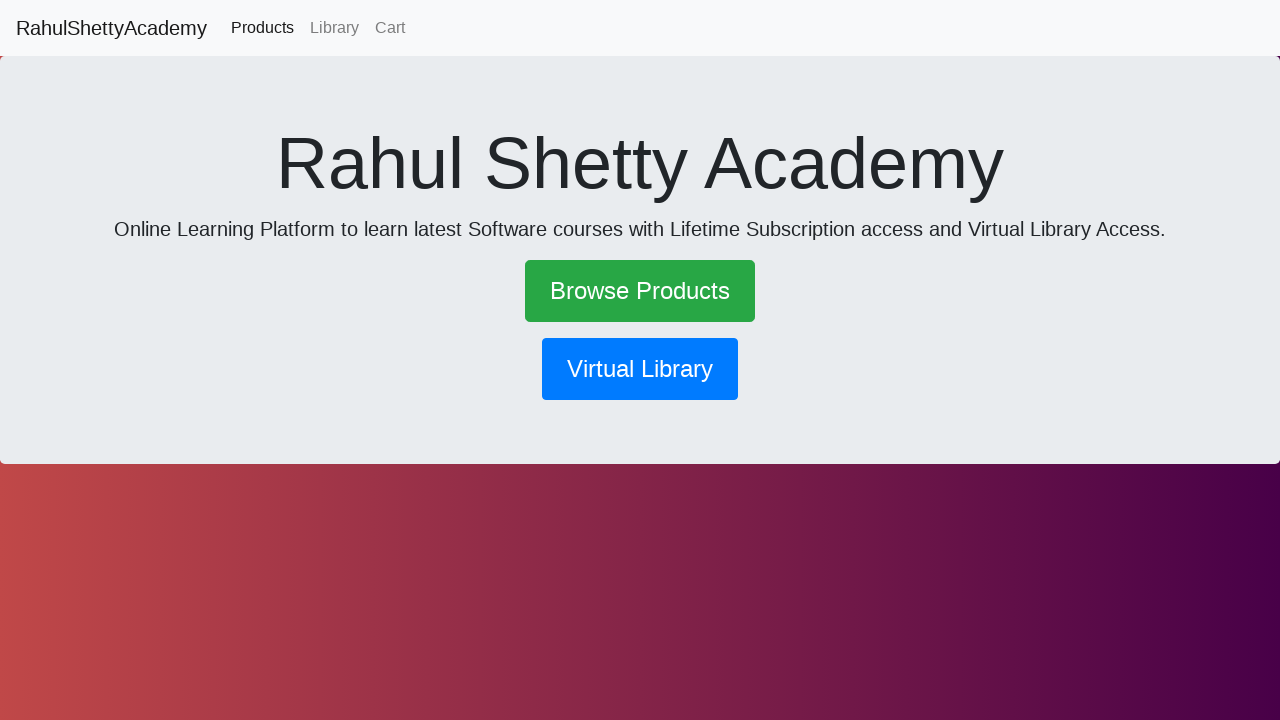

Clicked the library button to test navigation functionality at (640, 369) on xpath=//button[@routerlink='/library']
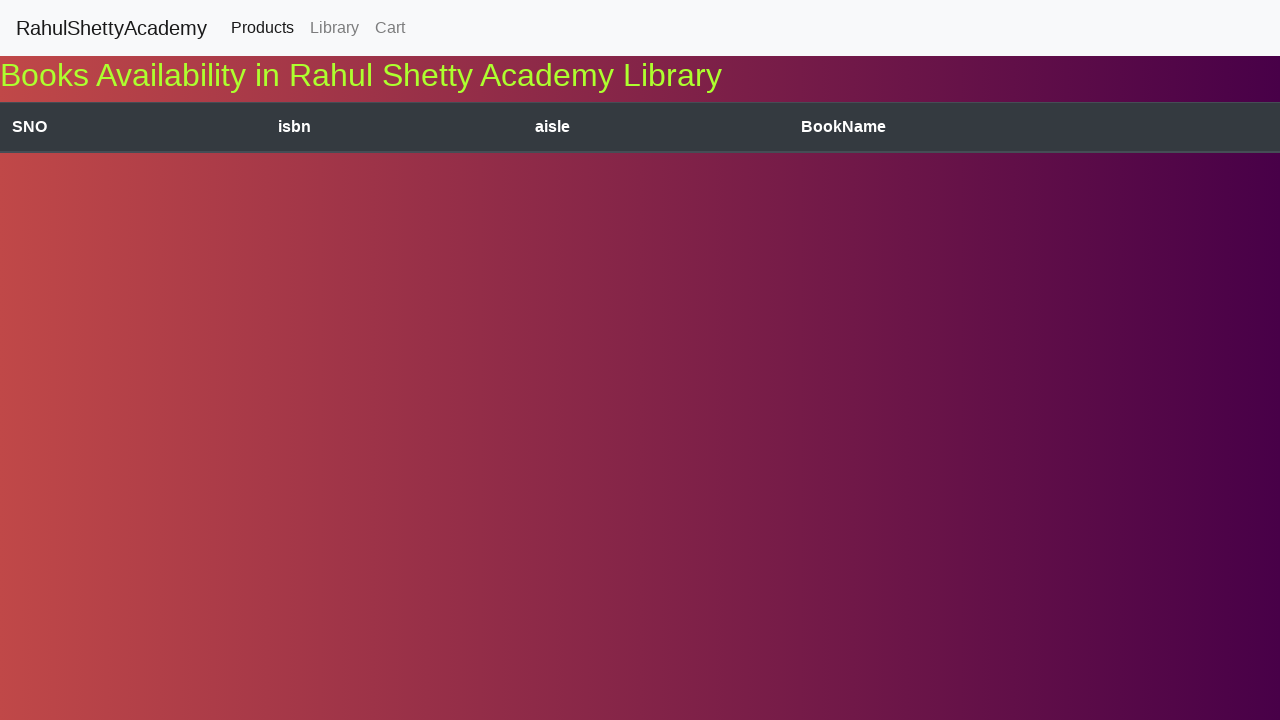

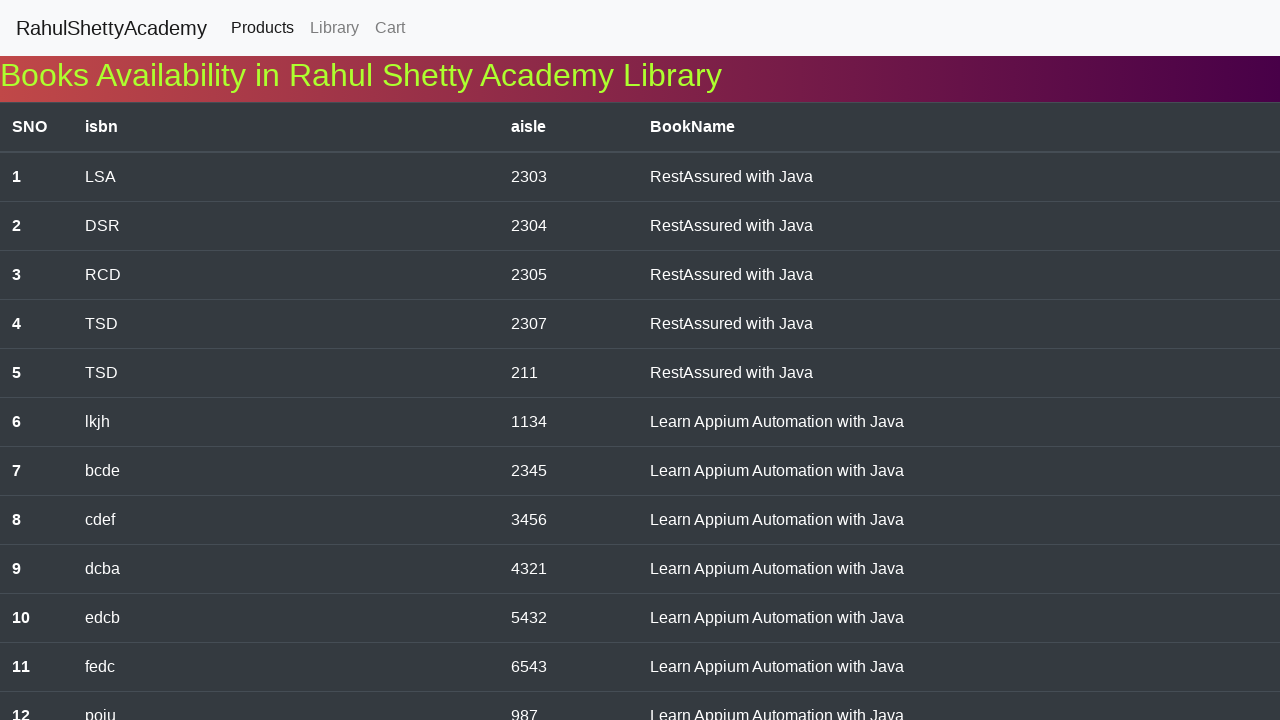